Tests mouse hover functionality by hovering over the "Tutorials" menu item and clicking on the "Agile" submenu option that appears.

Starting URL: https://www.softwaretestingmaterial.com/selenium-tutorial/

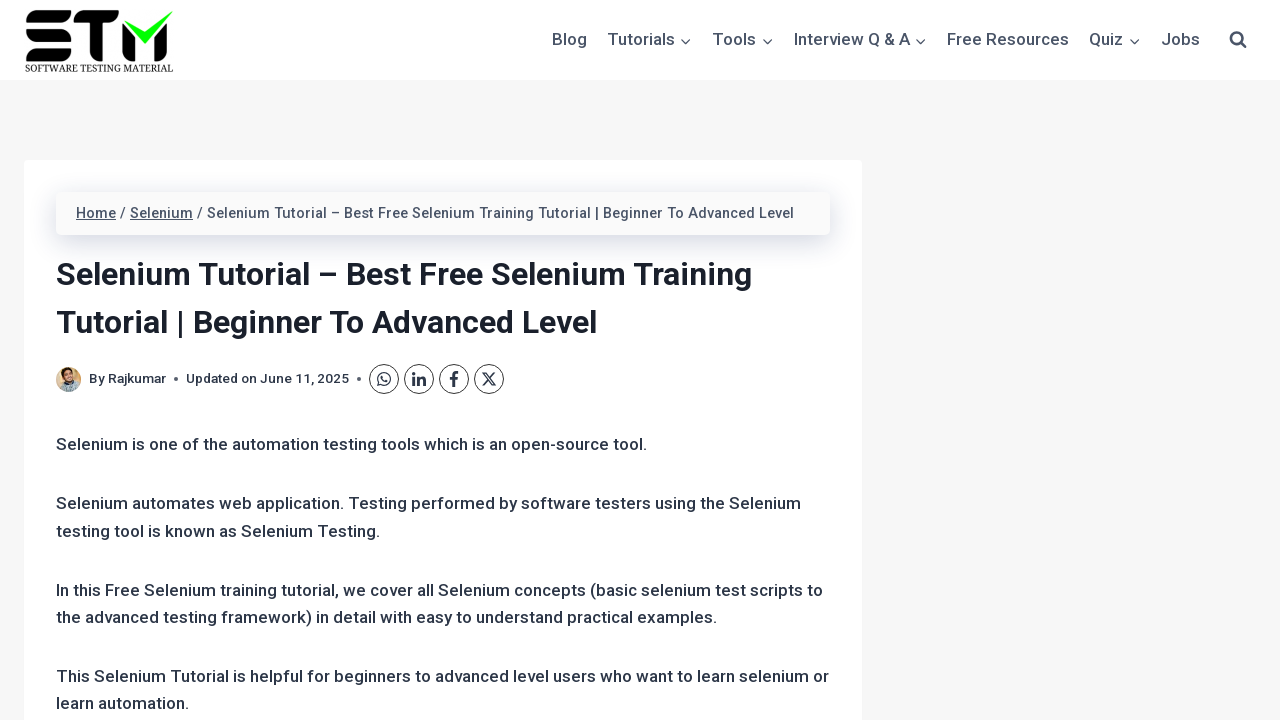

Hovered over 'Tutorials' menu item at (649, 40) on xpath=//span[text()='Tutorials']
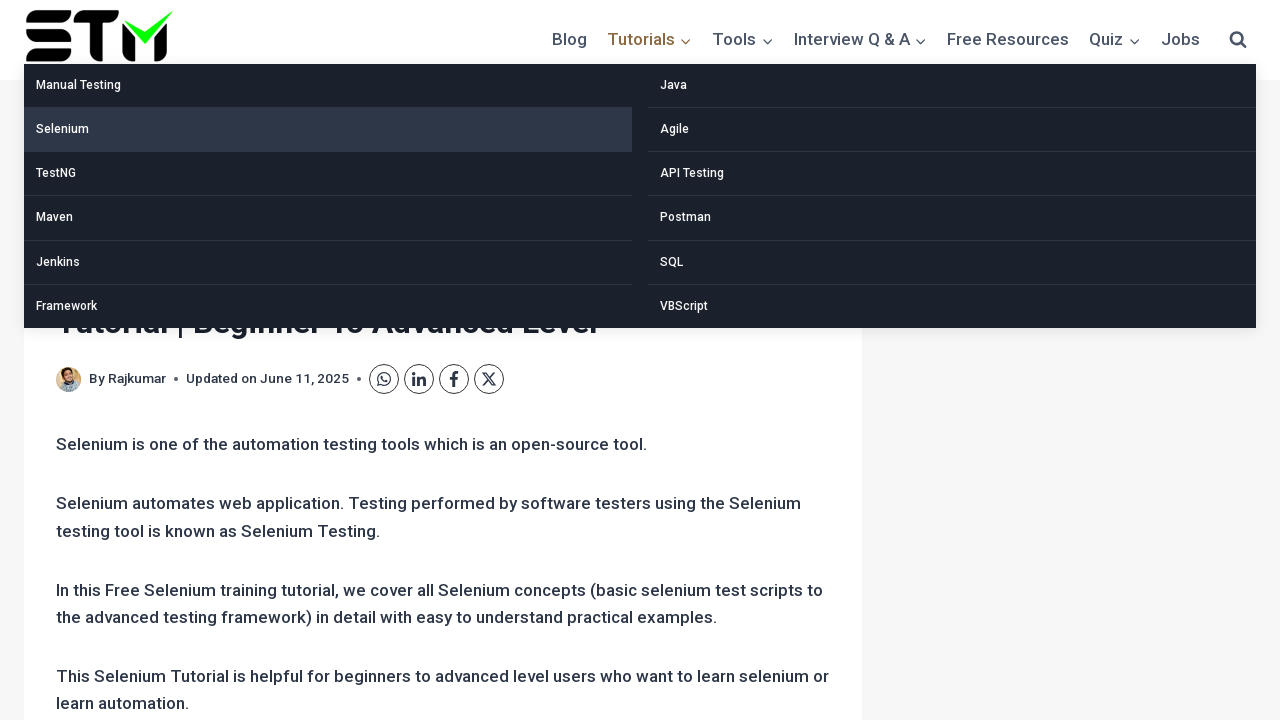

Agile submenu option became visible
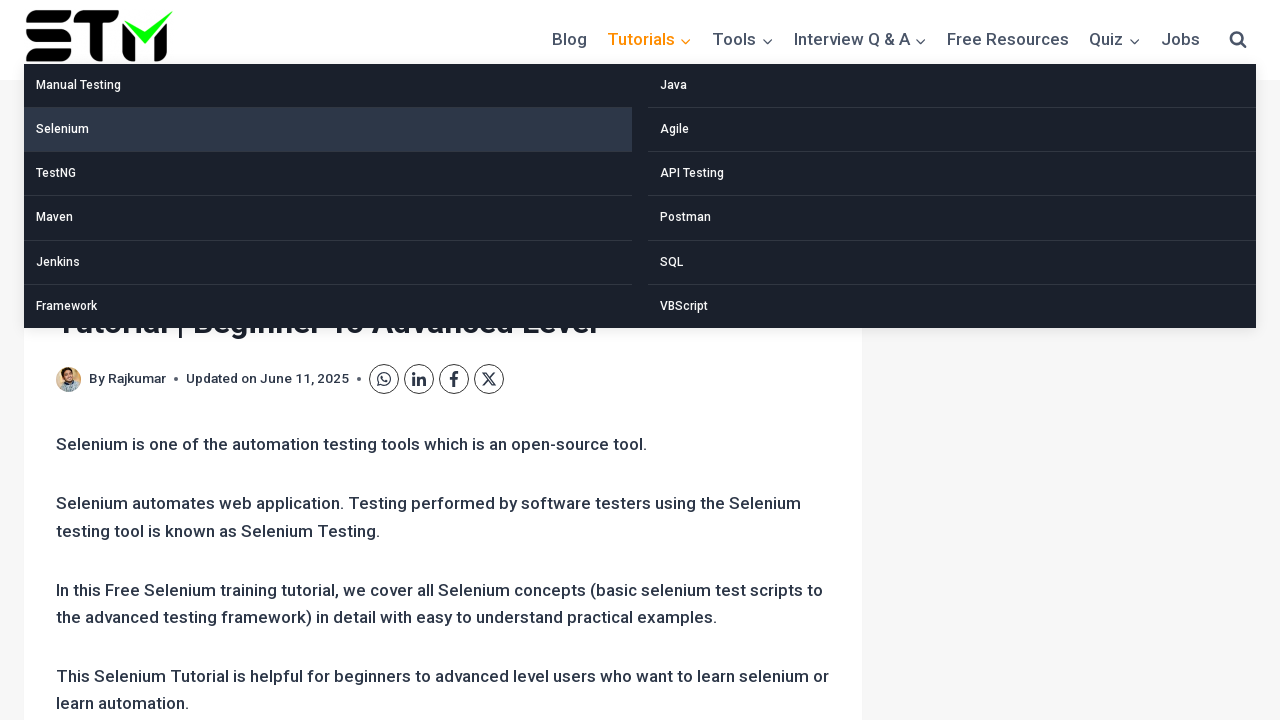

Clicked 'Agile' submenu option at (952, 130) on xpath=//li[@id='menu-item-17001']//a[text()='Agile']
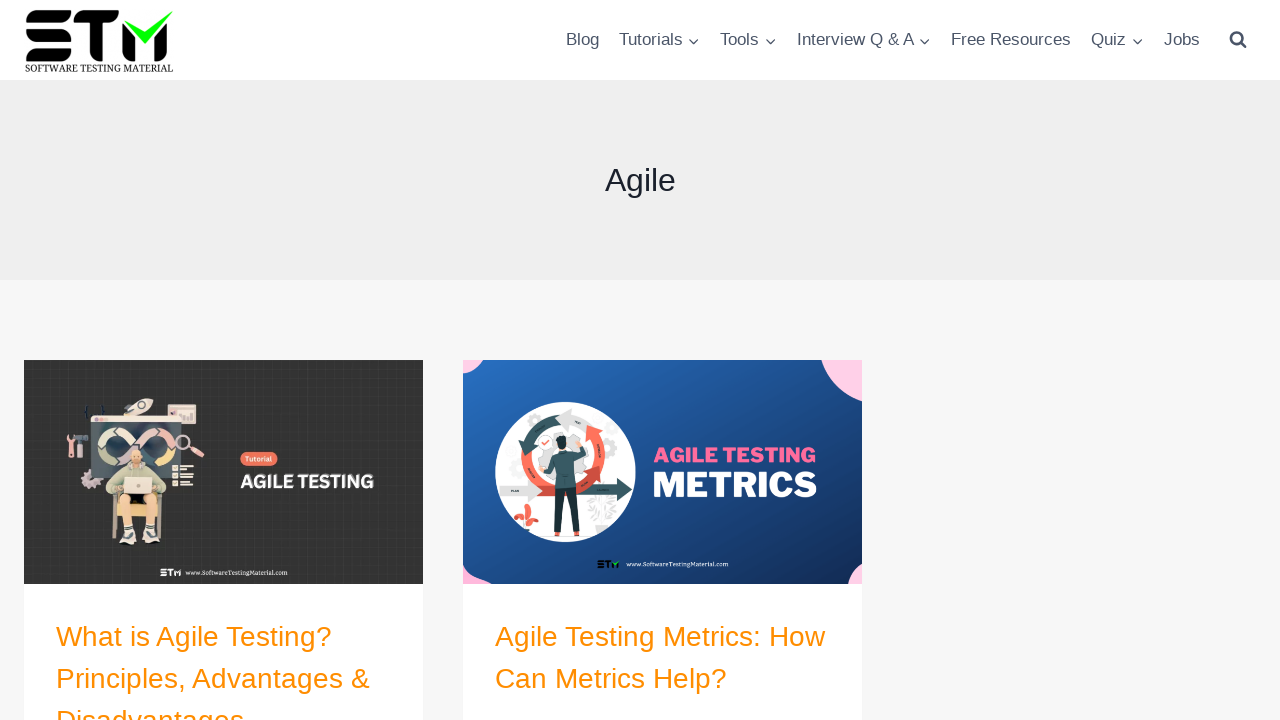

Page navigation completed and loaded
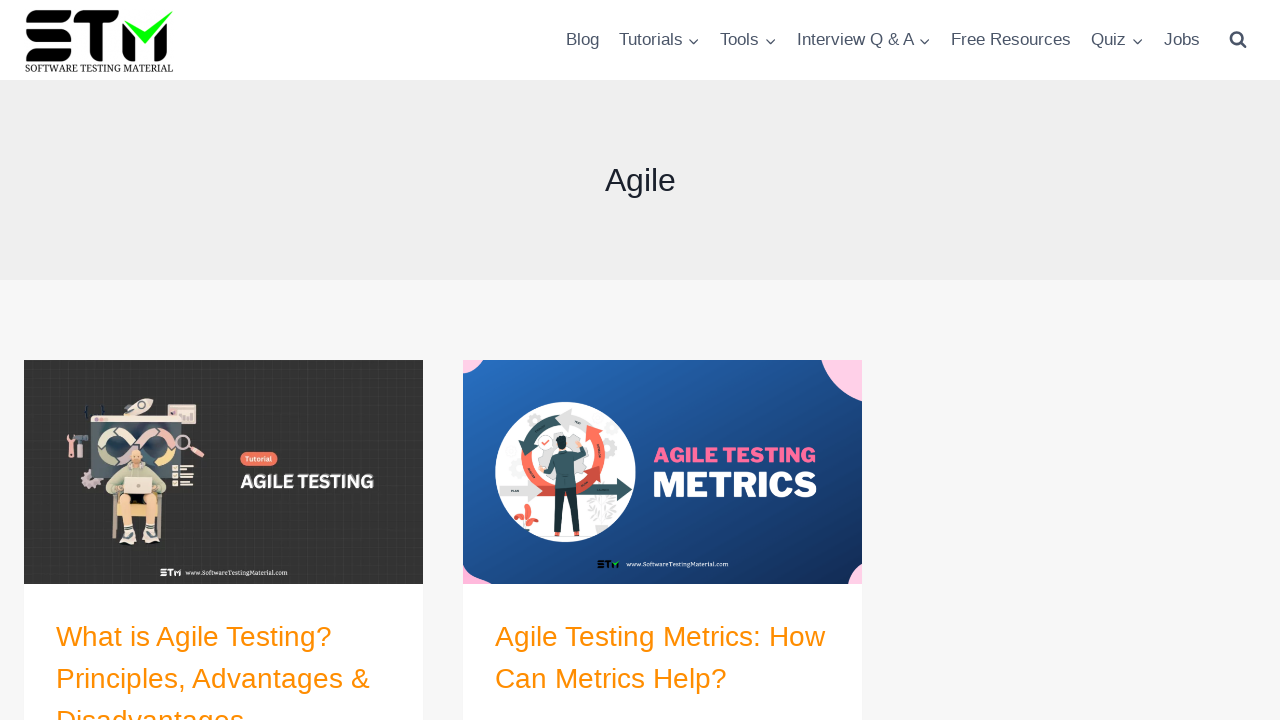

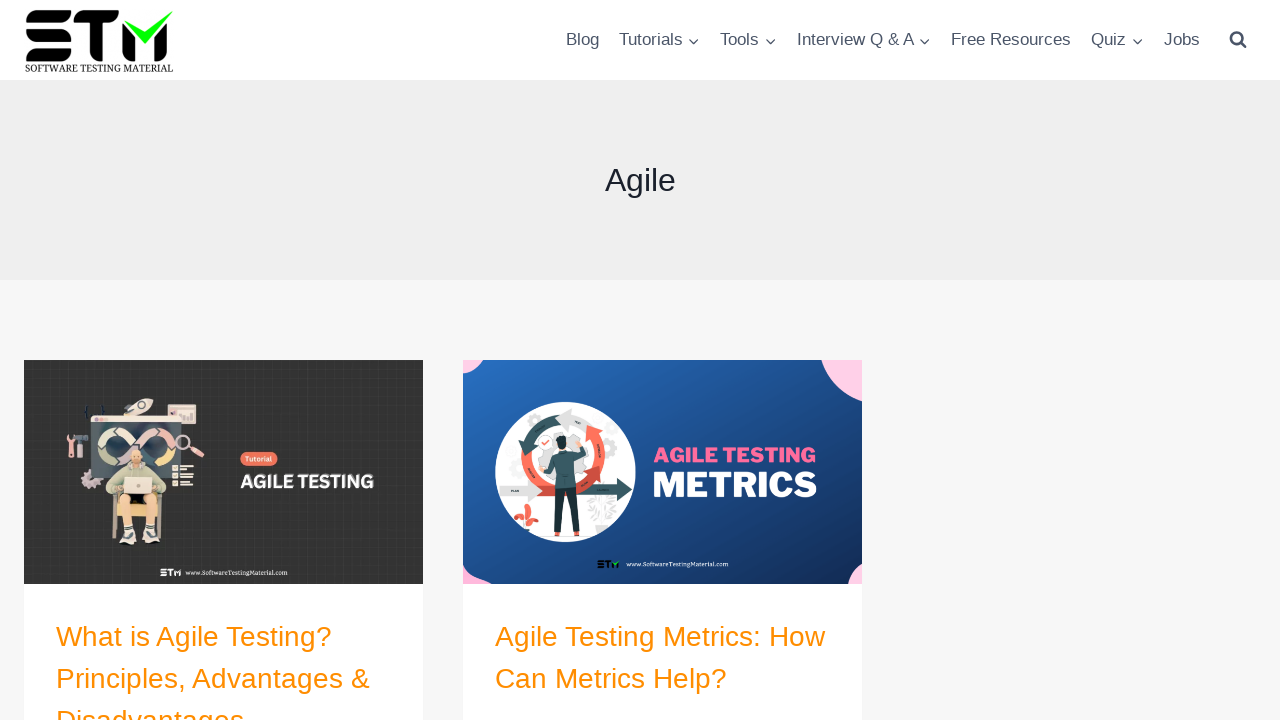